Tests draggable functionality by moving an element to a new position

Starting URL: https://jqueryui.com/draggable/

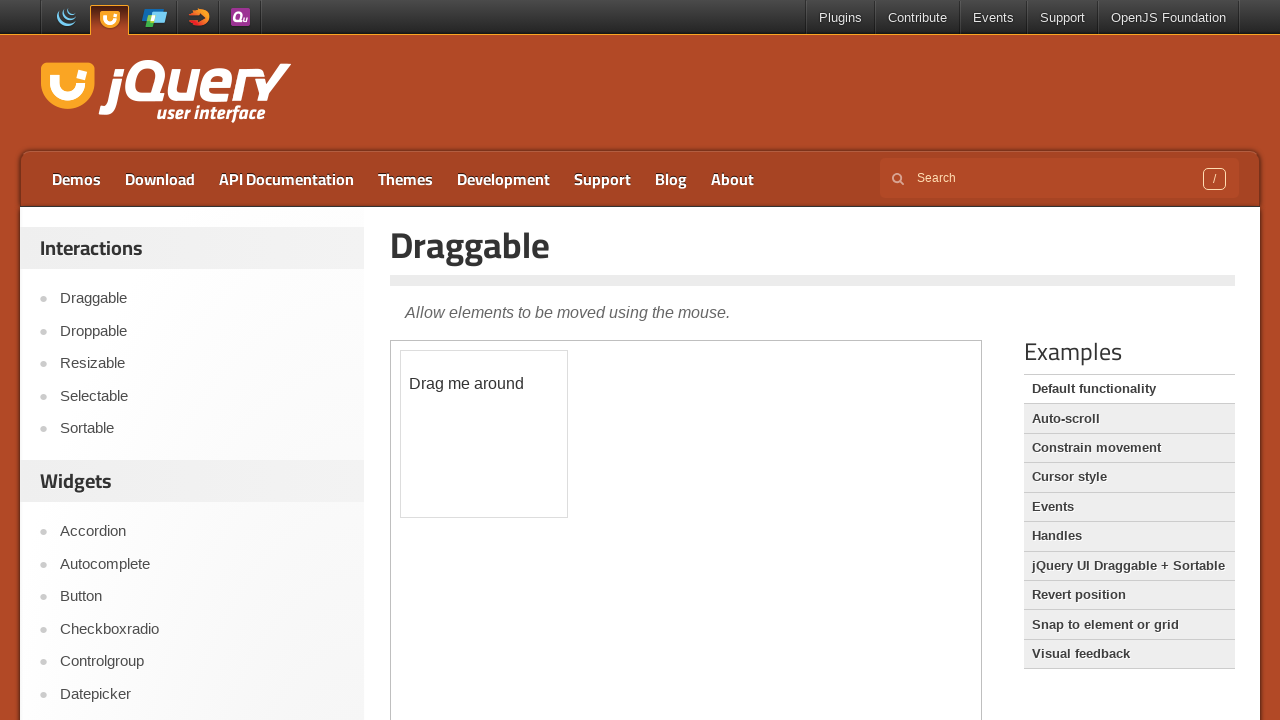

Located the demo frame containing draggable element
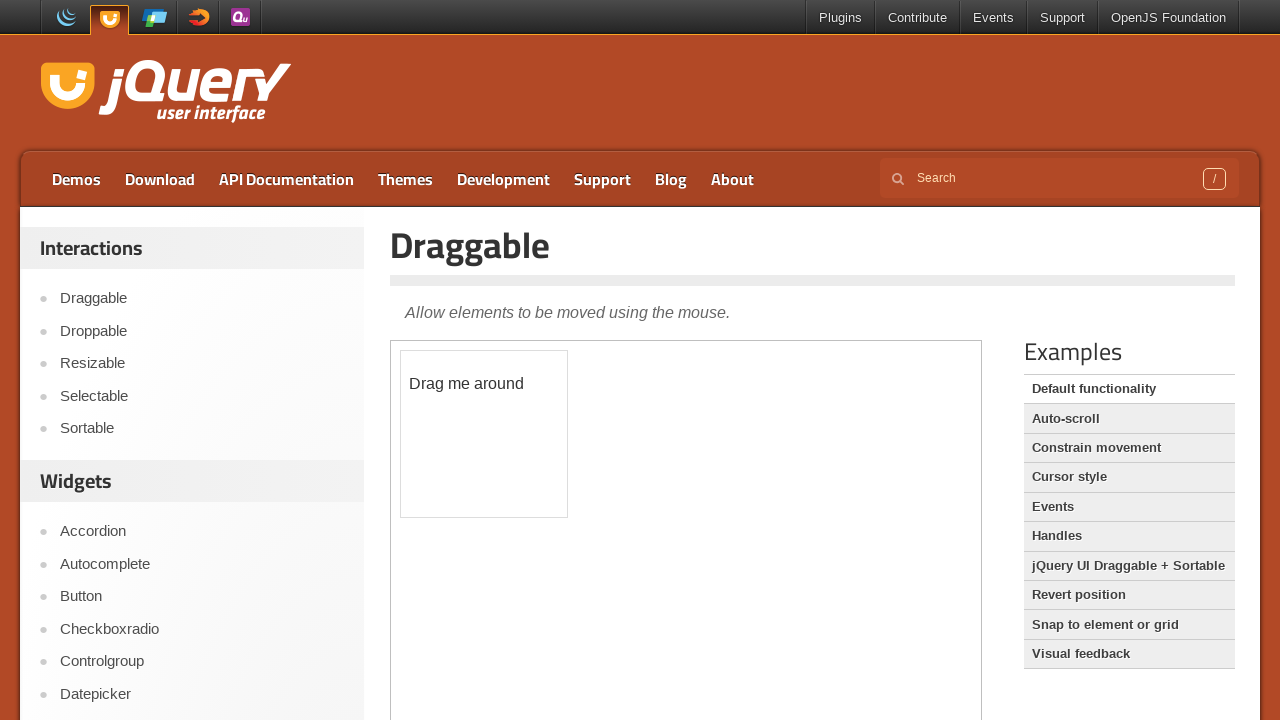

Located the draggable element
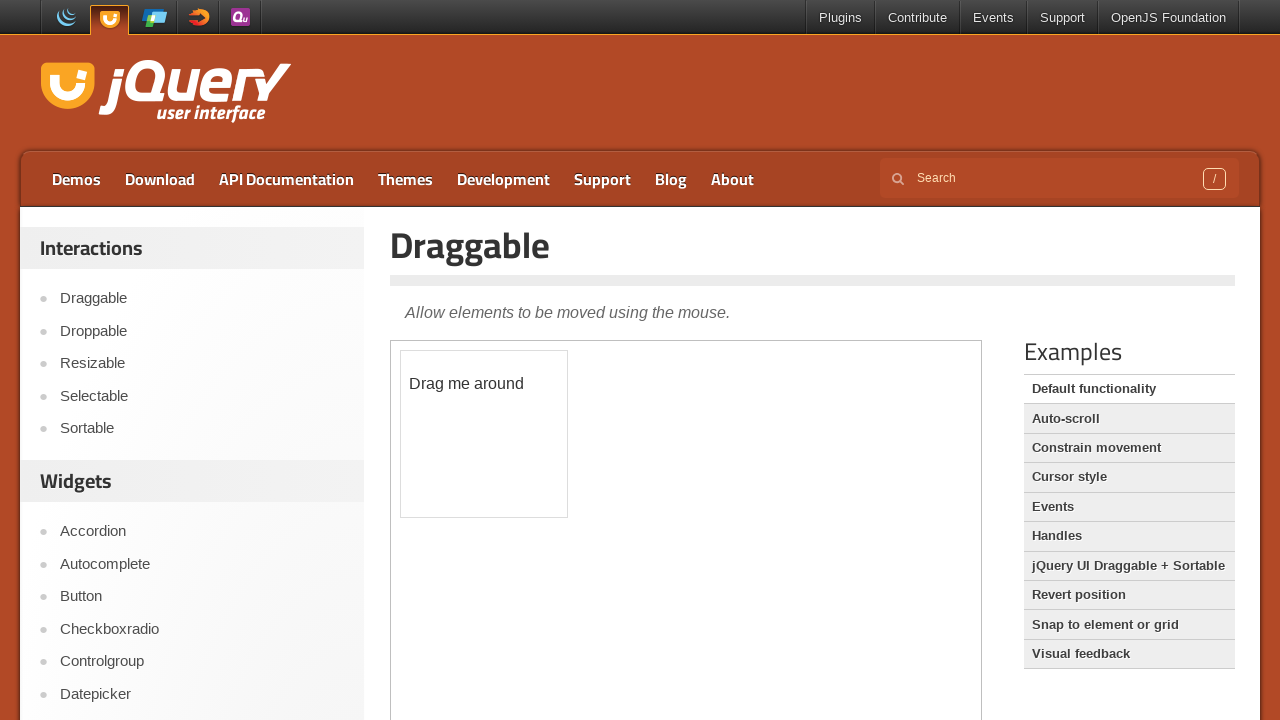

Retrieved bounding box of draggable element
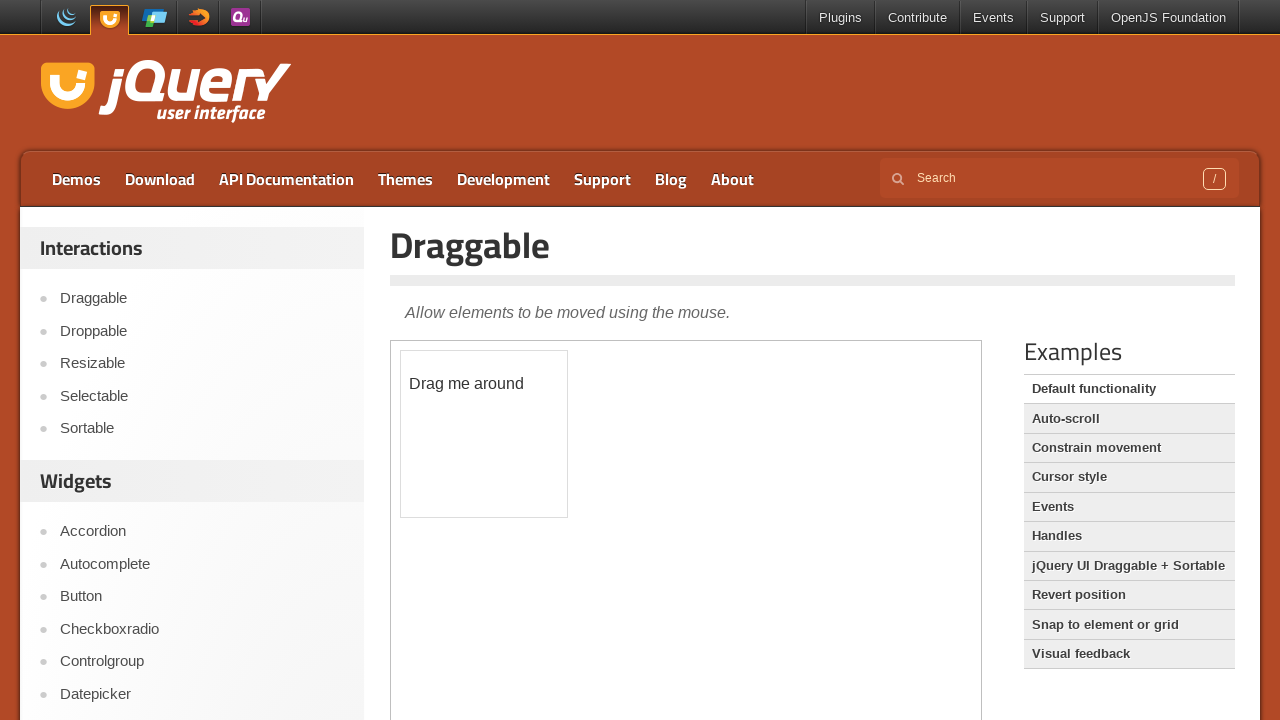

Moved mouse to center of draggable element at (484, 434)
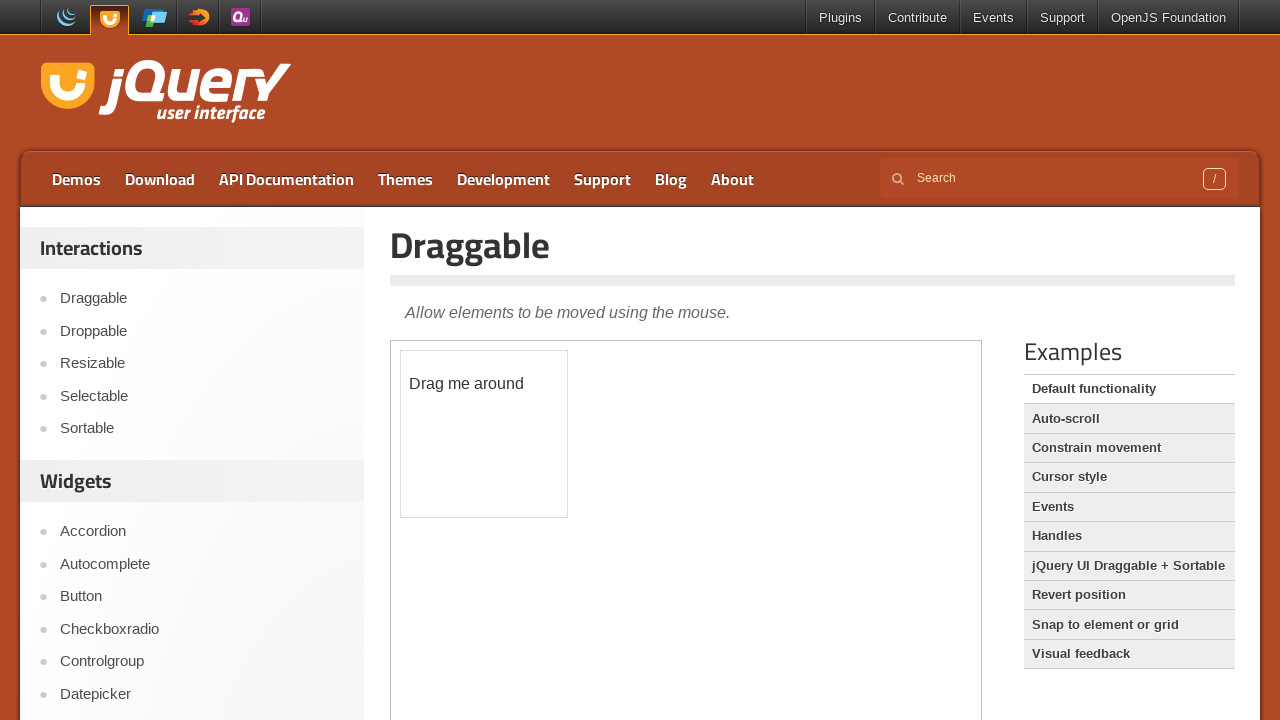

Pressed mouse button down to start dragging at (484, 434)
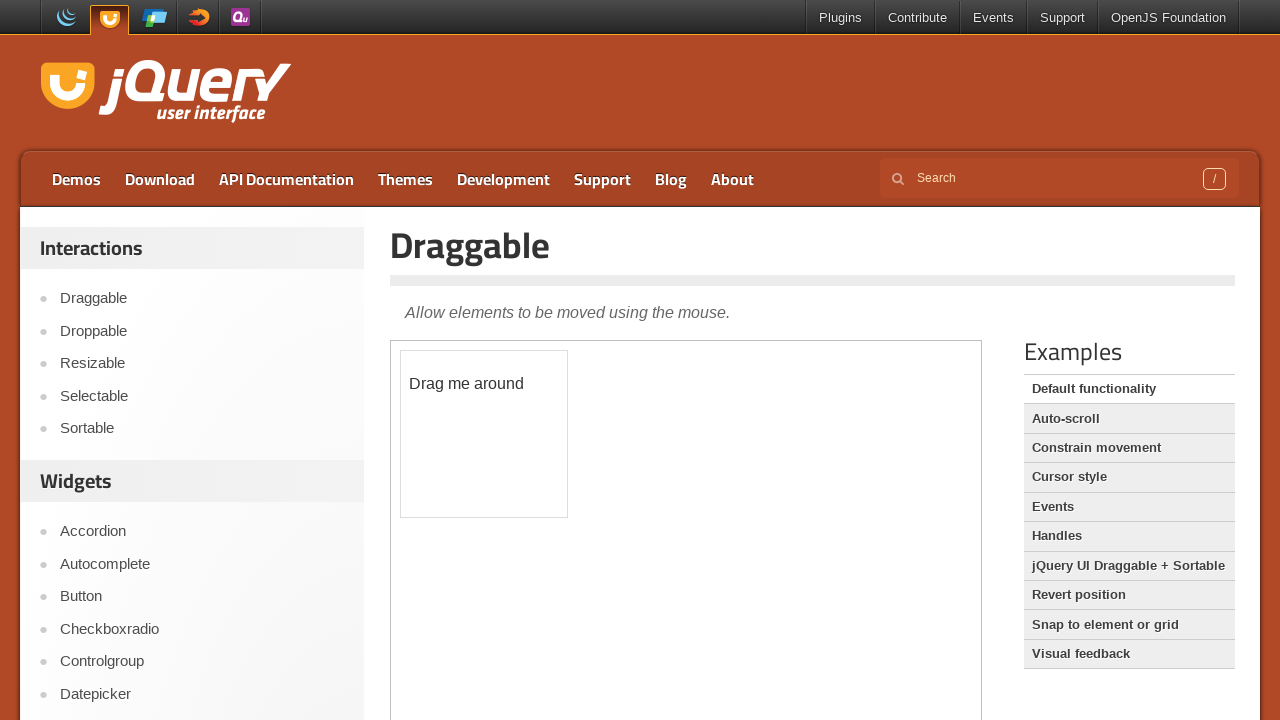

Dragged element 50 pixels right and 50 pixels down at (534, 484)
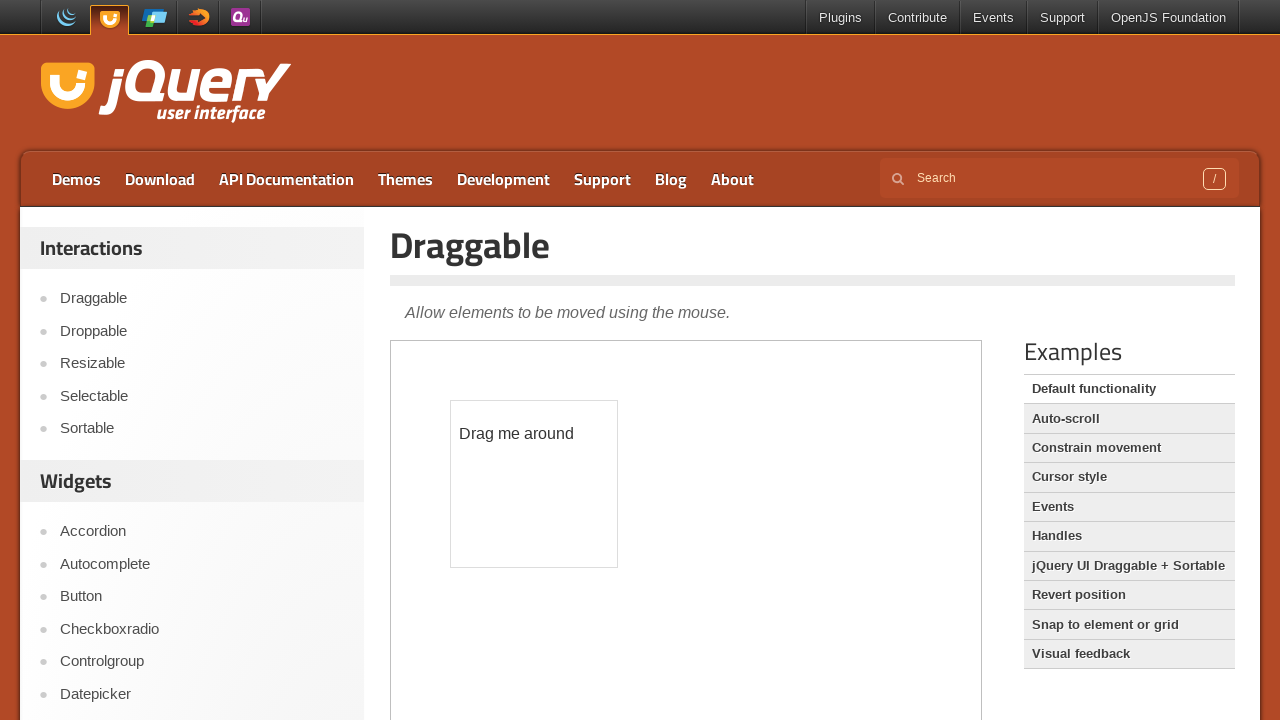

Released mouse button to complete drag operation at (534, 484)
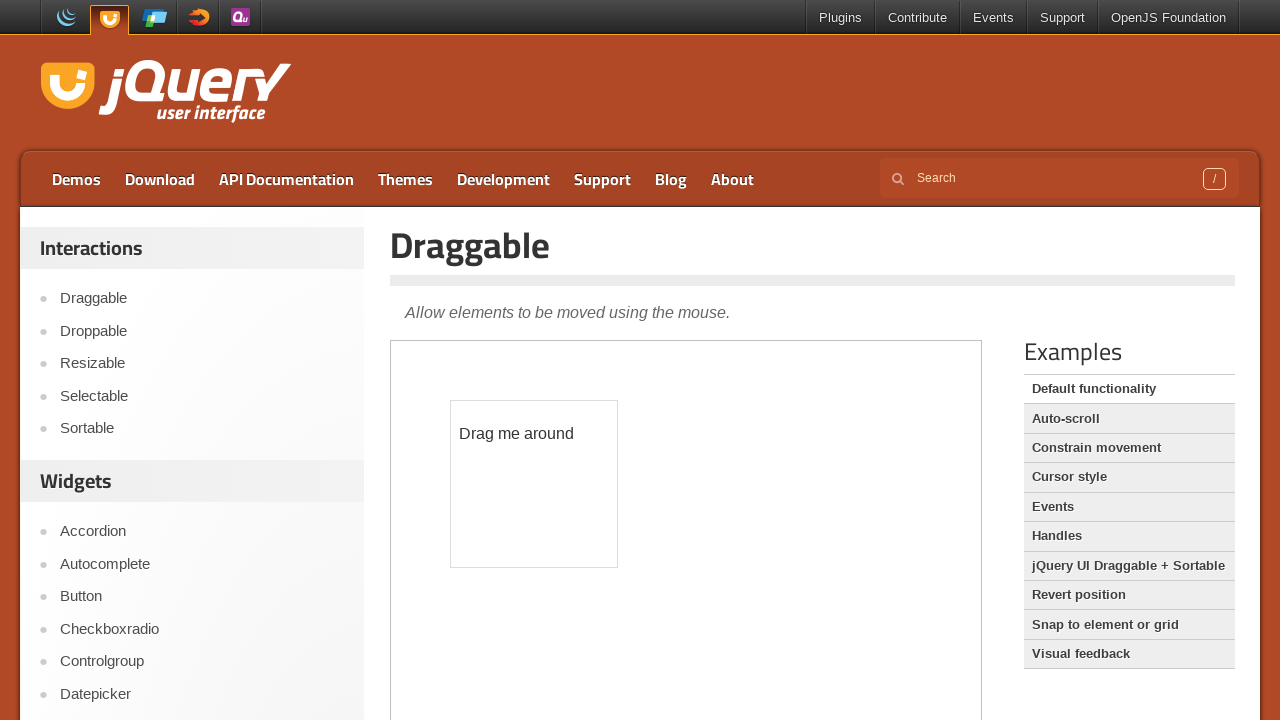

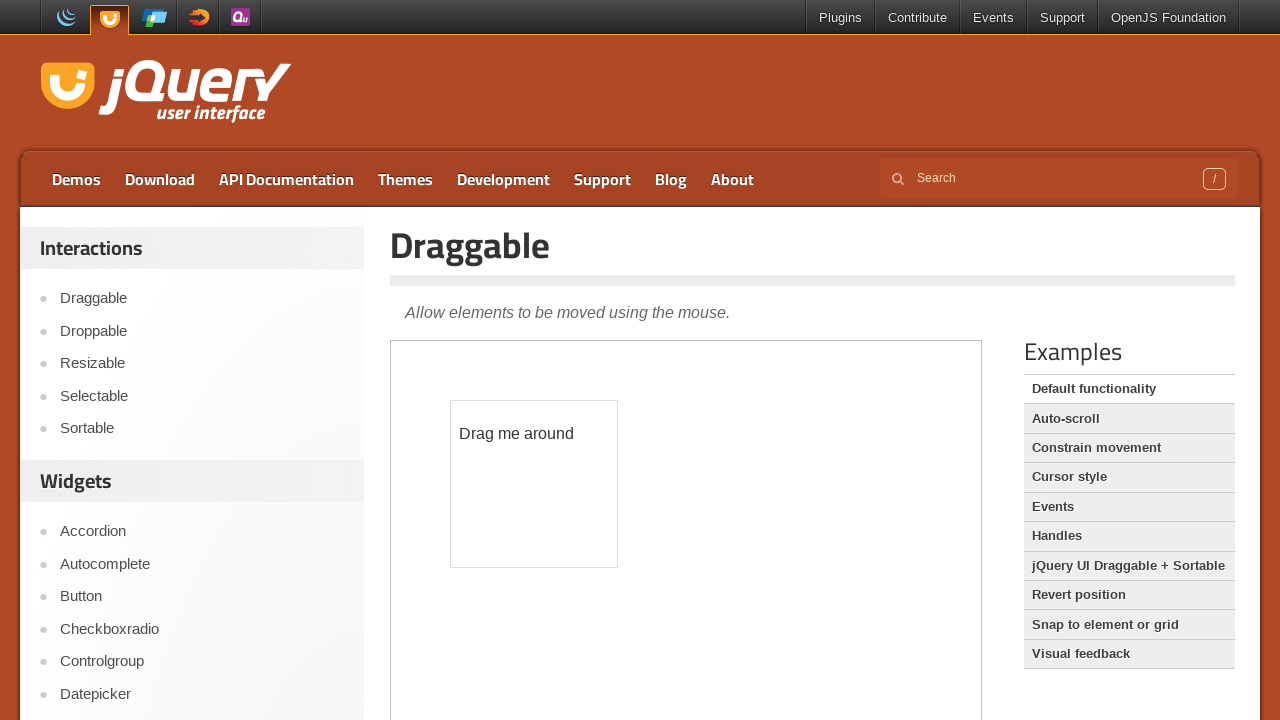